Tests selecting an option from a dropdown using Selenium's Select helper to choose by visible text, then verifies the correct option was selected.

Starting URL: https://the-internet.herokuapp.com/dropdown

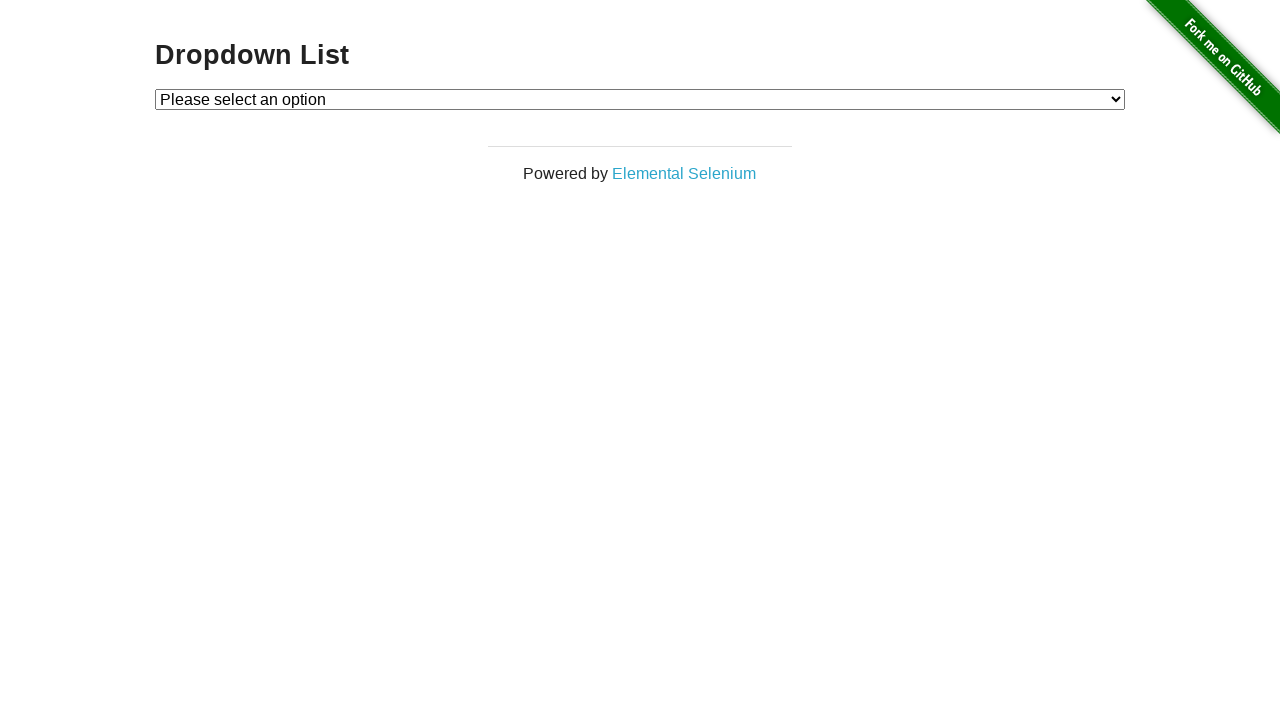

Waited for dropdown element to be present
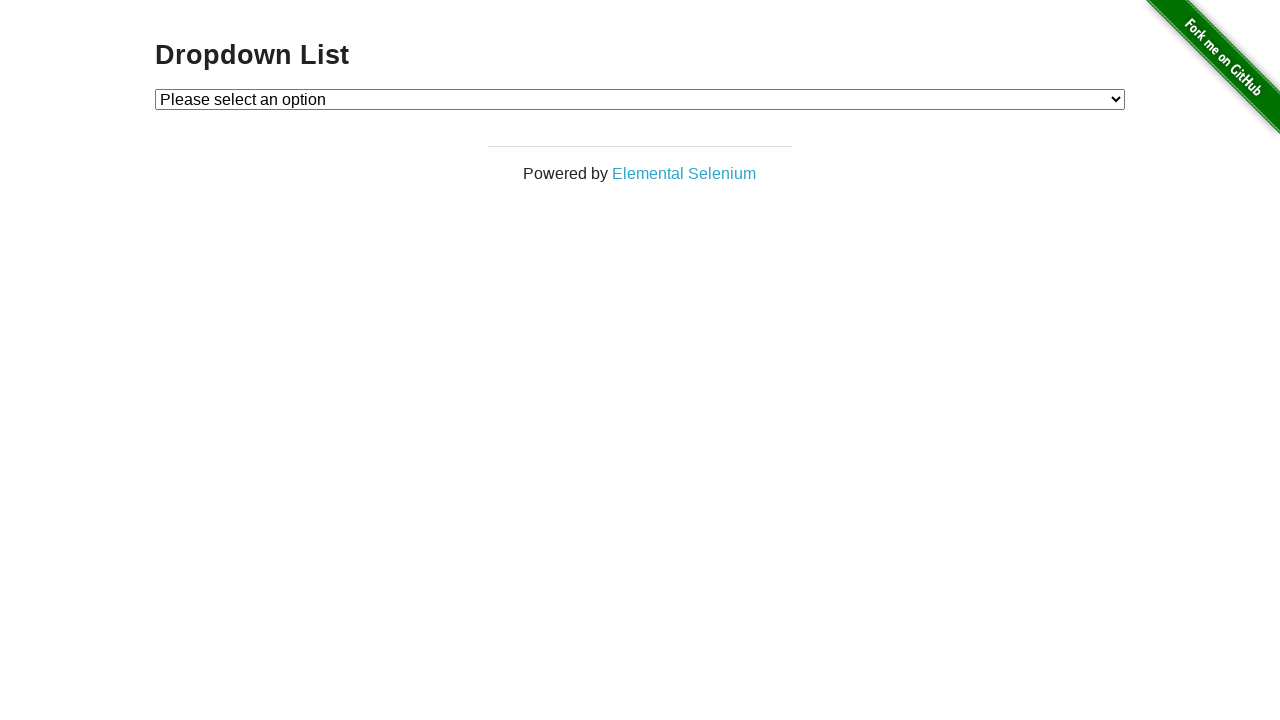

Selected 'Option 1' from dropdown using visible text on #dropdown
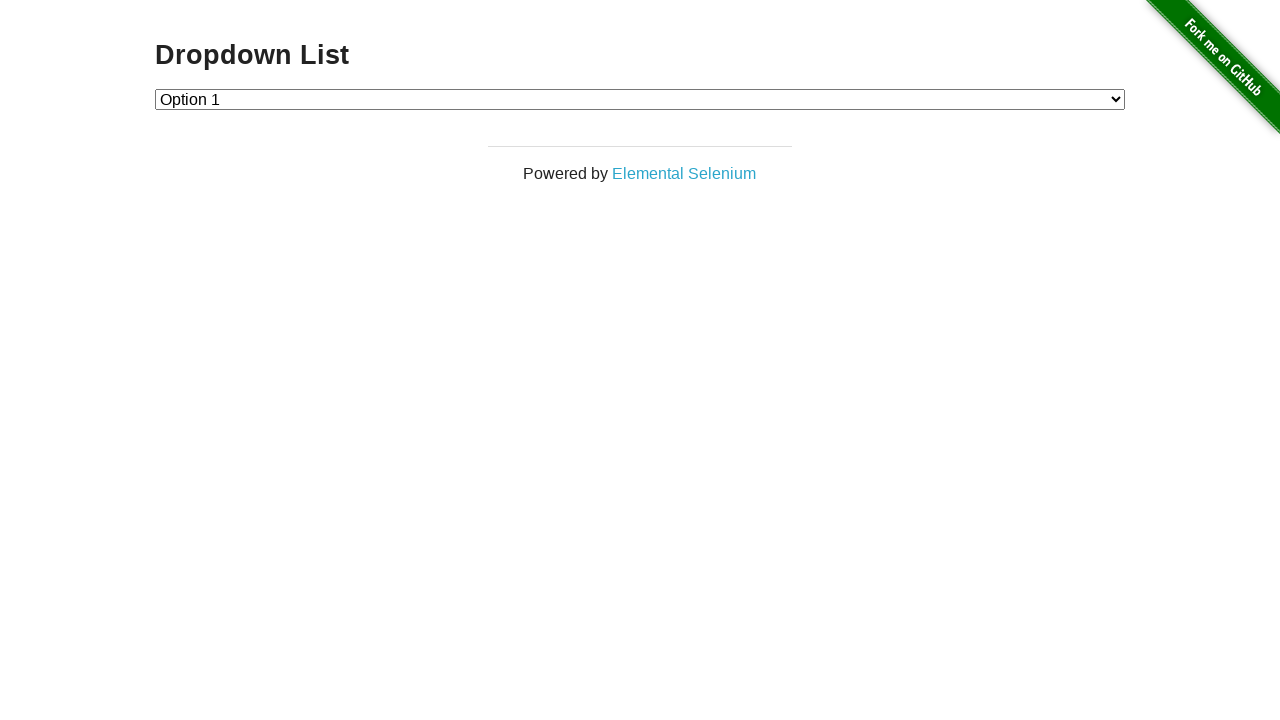

Retrieved selected option text from dropdown
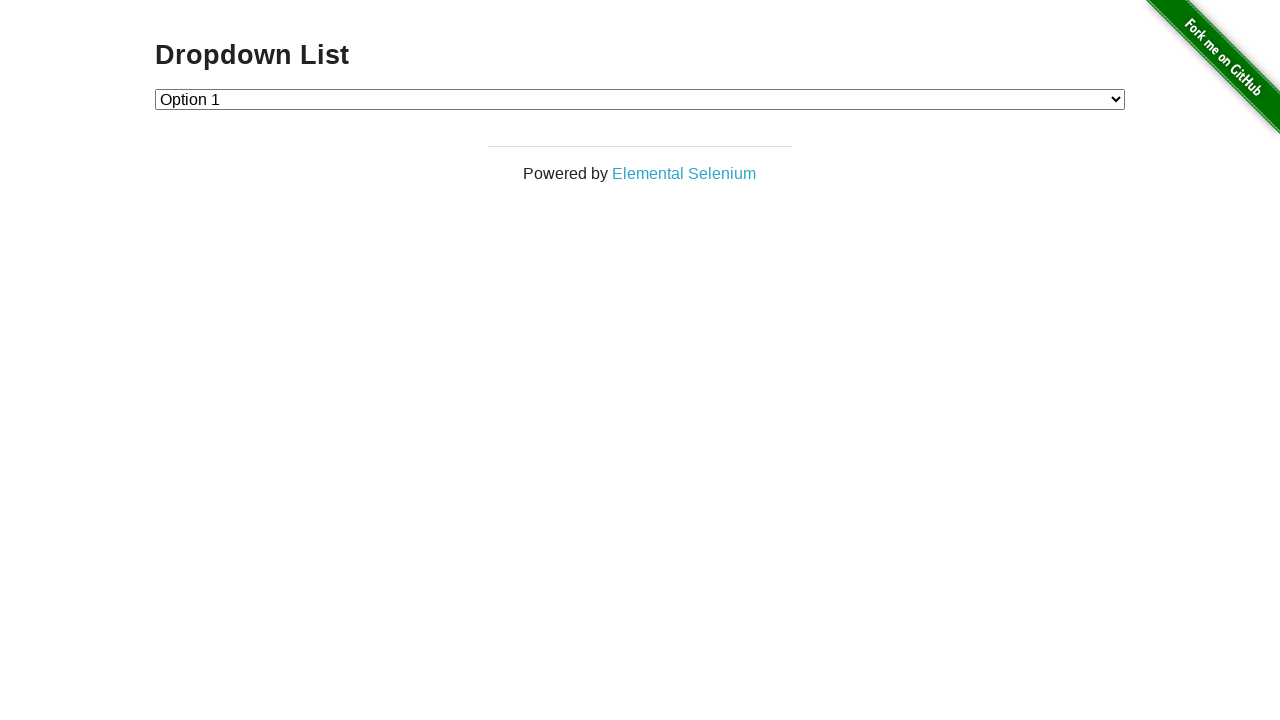

Verified selected option is 'Option 1'
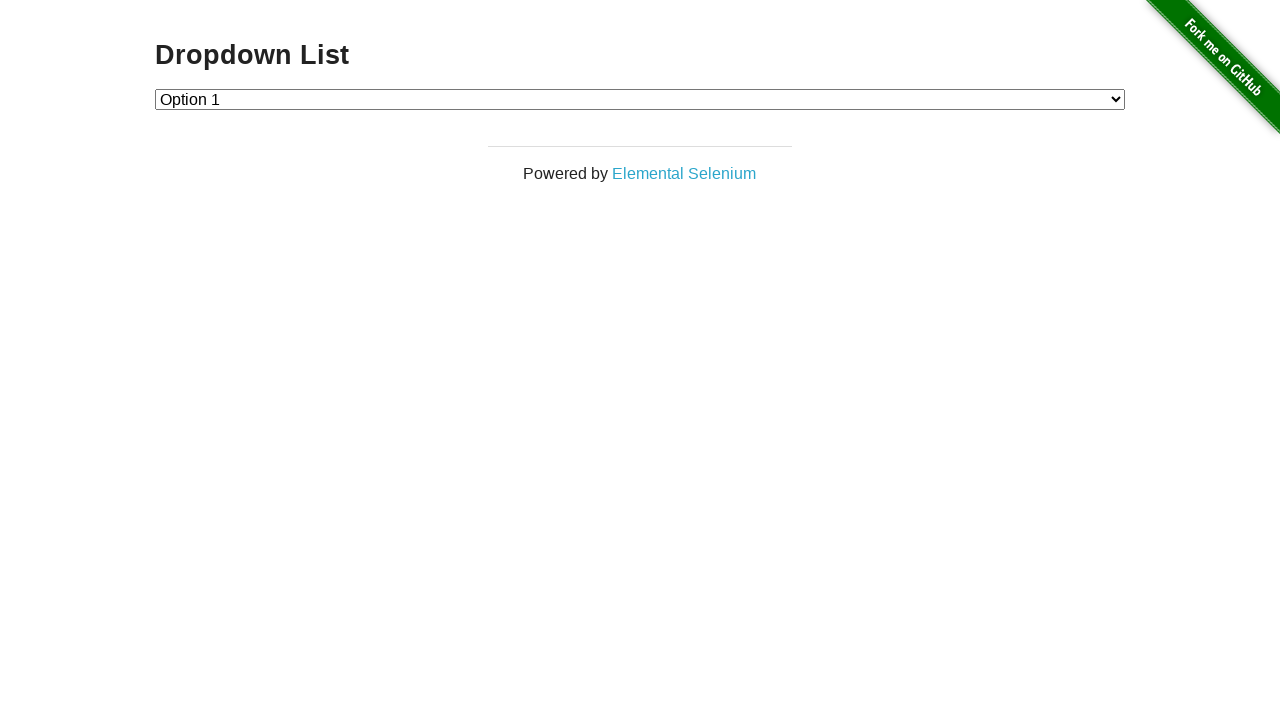

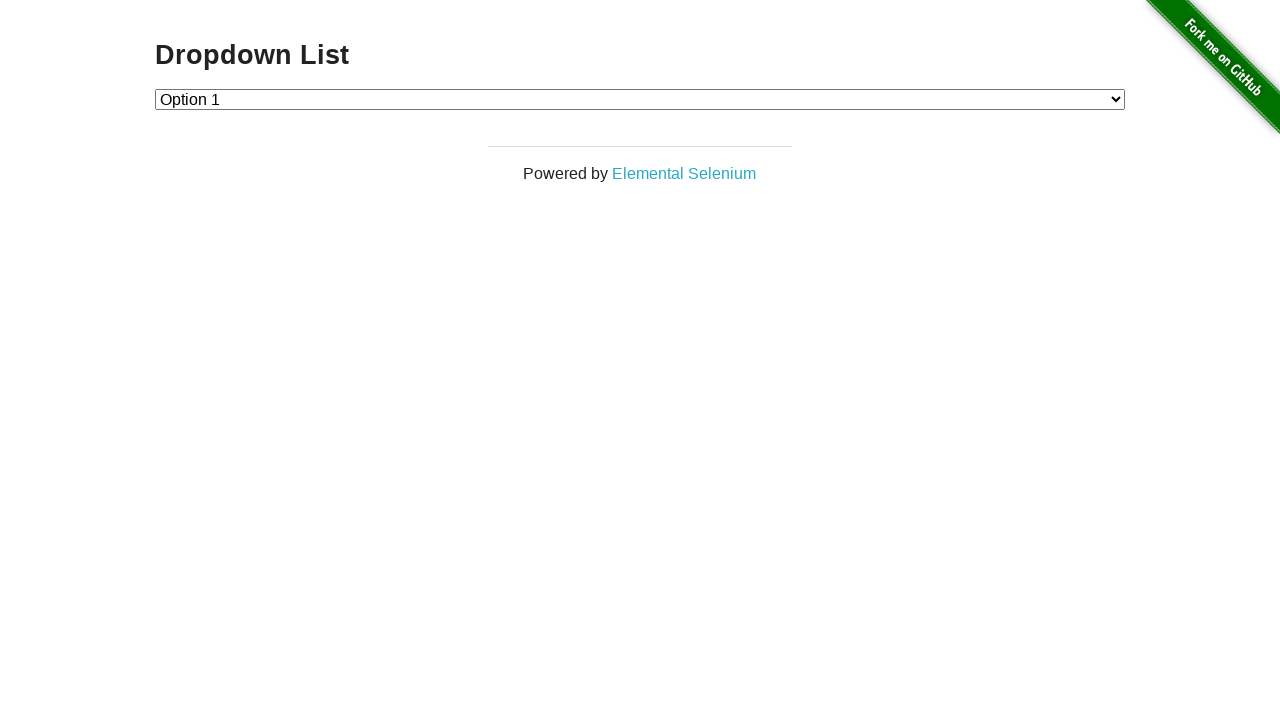